Tests select box functionality by navigating to widgets section, opening select menu, and cycling through different dropdown options

Starting URL: https://rohitsinghhpr.github.io/qa-testing-3.0/qatesting-3.0.html

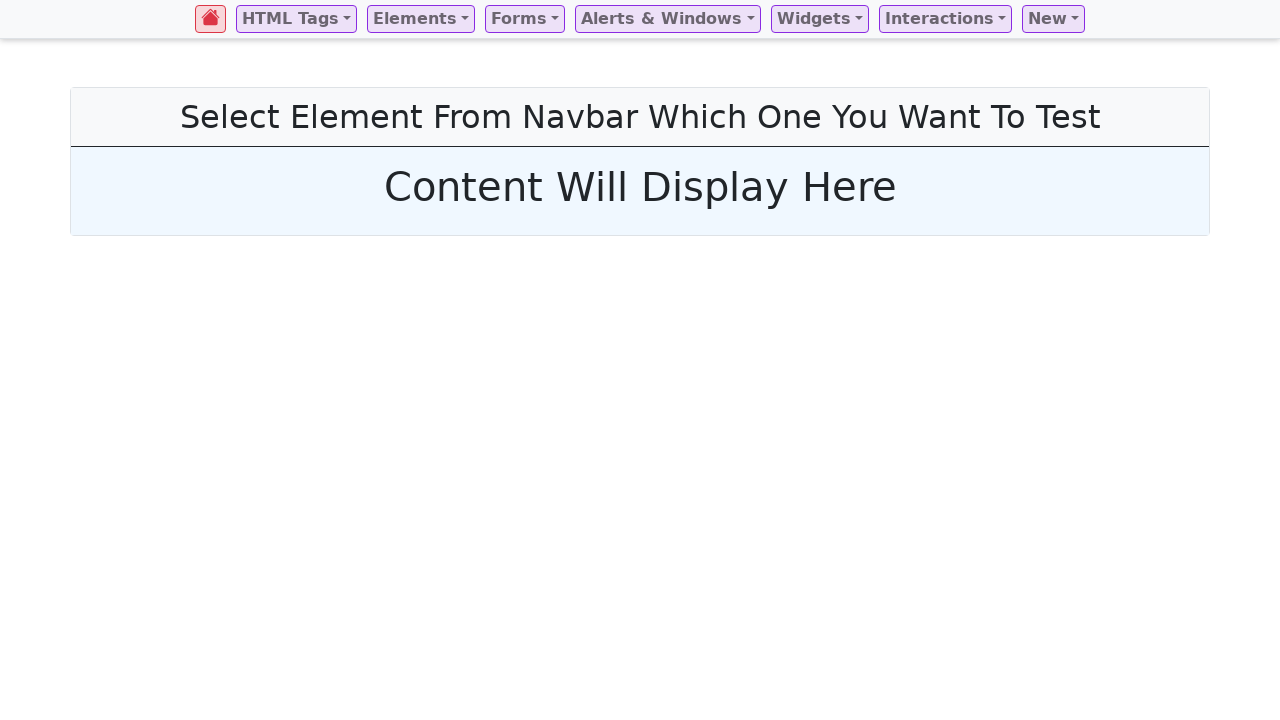

Clicked on widgets section at (820, 19) on #widgets
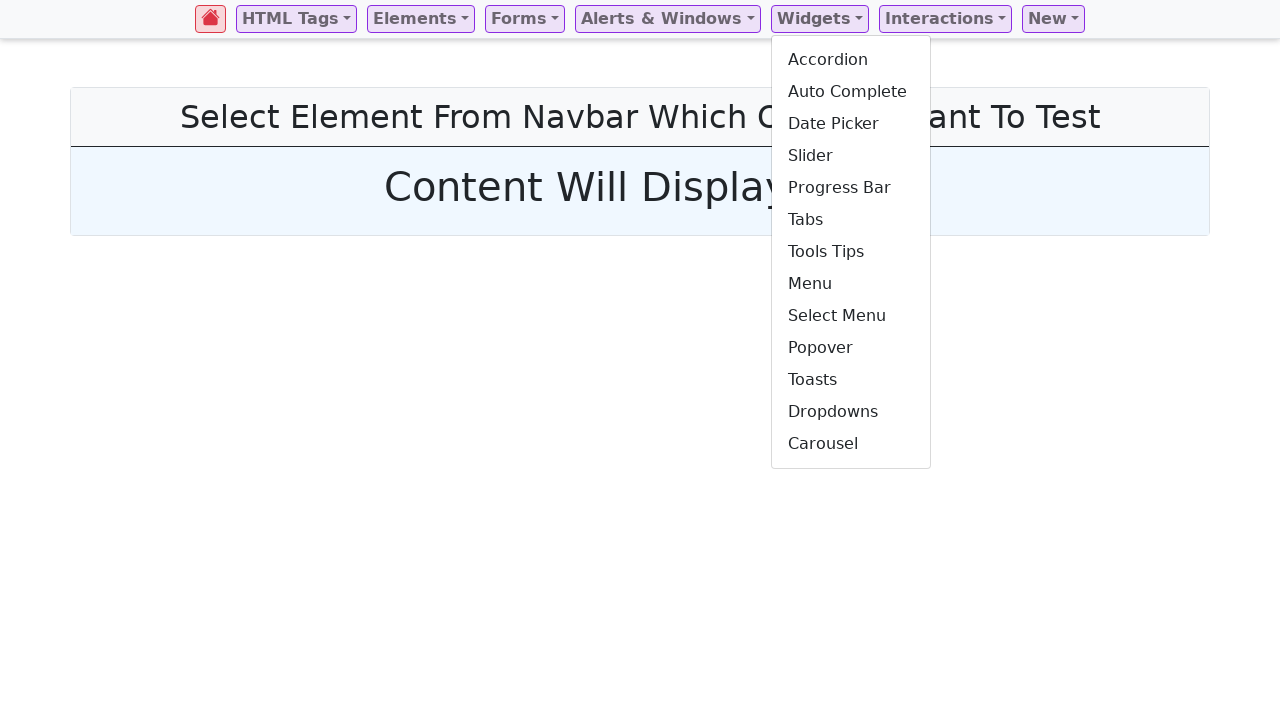

Clicked on select menu at (851, 316) on #select_menu
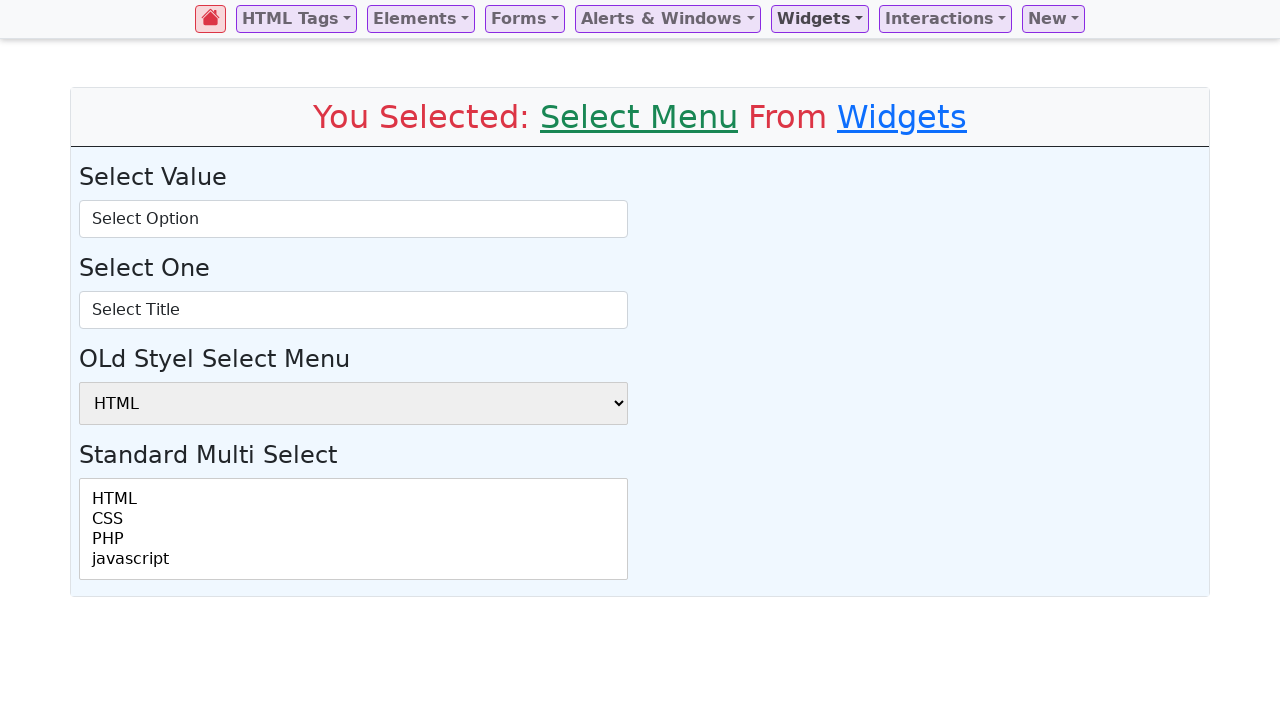

Select element loaded and became available
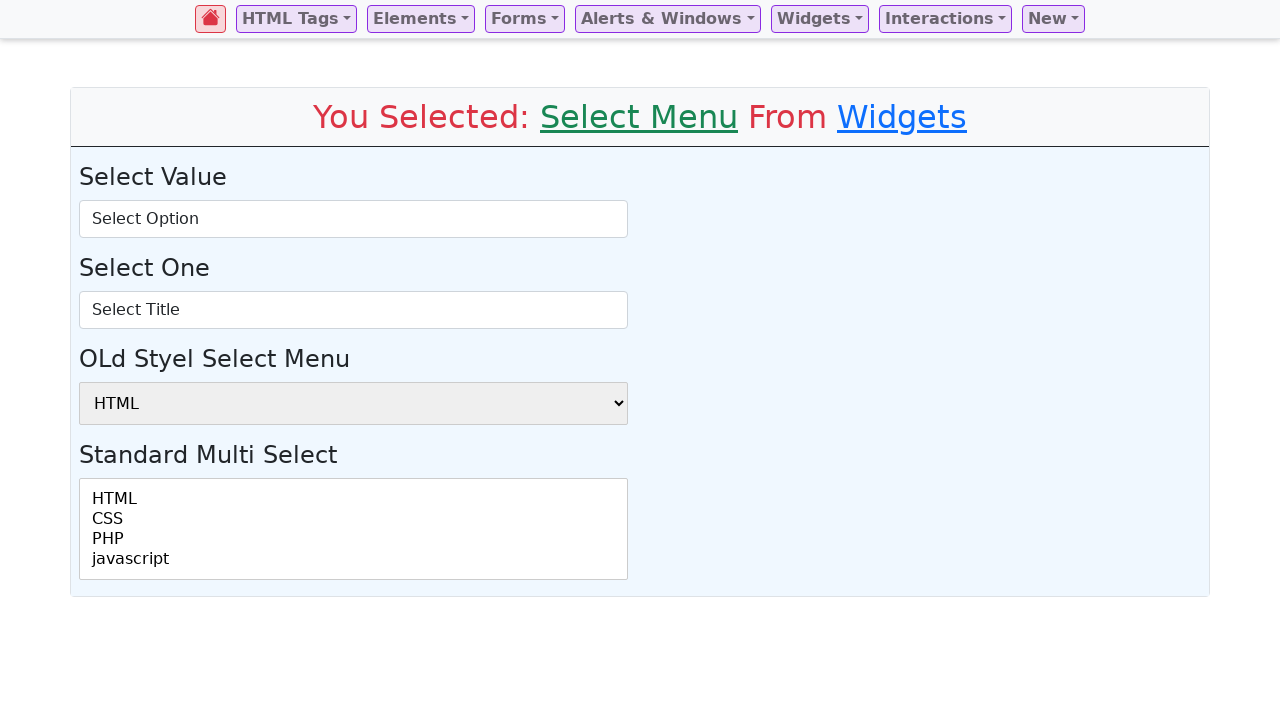

Located select element
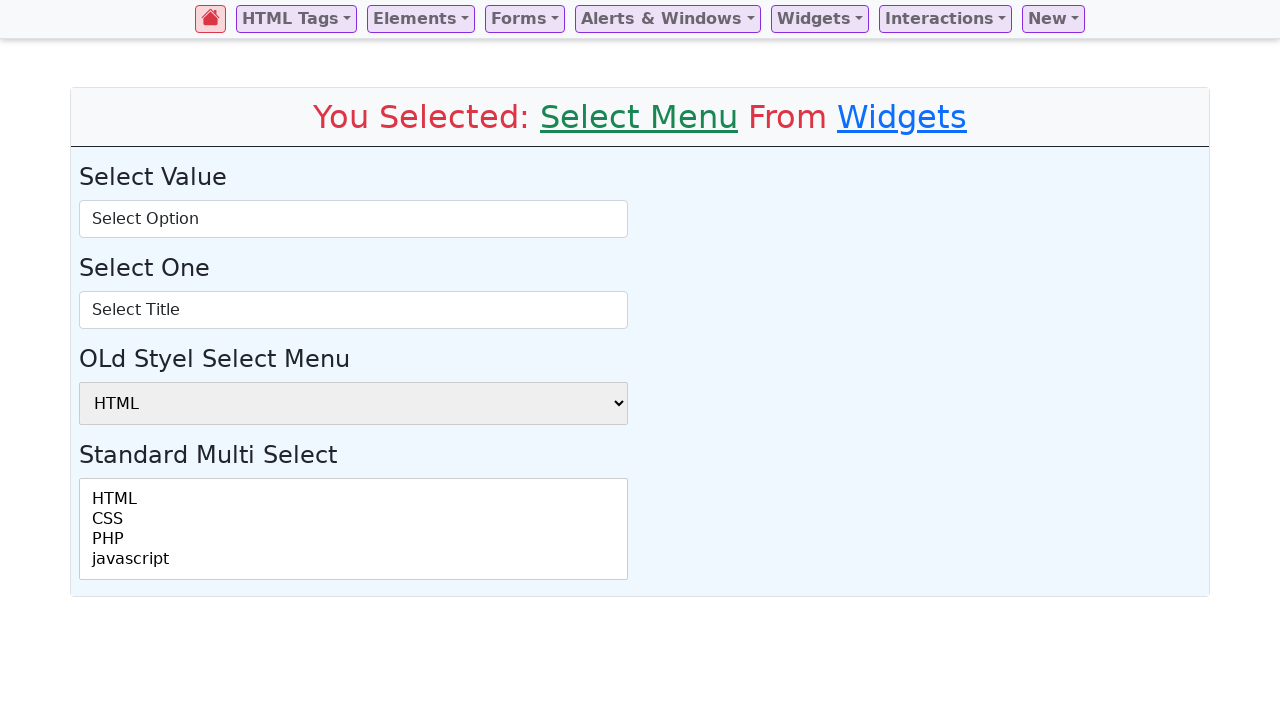

Selected option at index 1 from dropdown on xpath=//*[@id='main_content']/div/div/div/div[1]/select
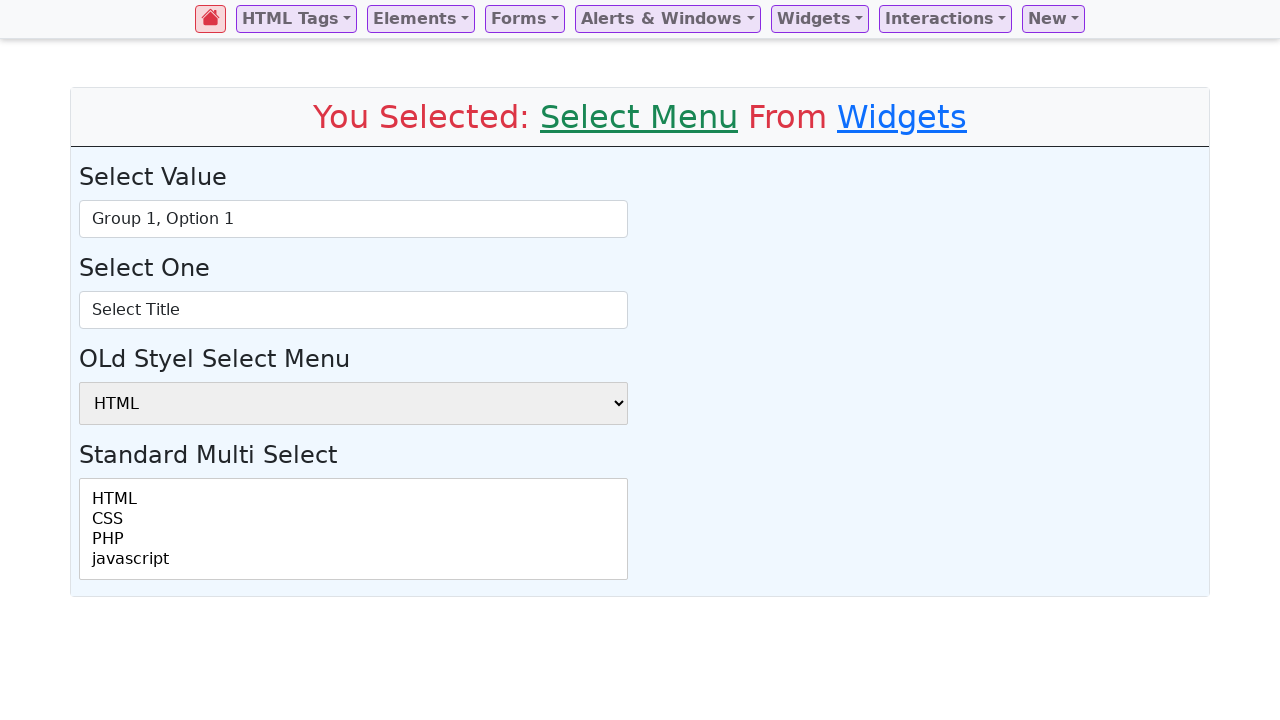

Selected option at index 2 from dropdown on xpath=//*[@id='main_content']/div/div/div/div[1]/select
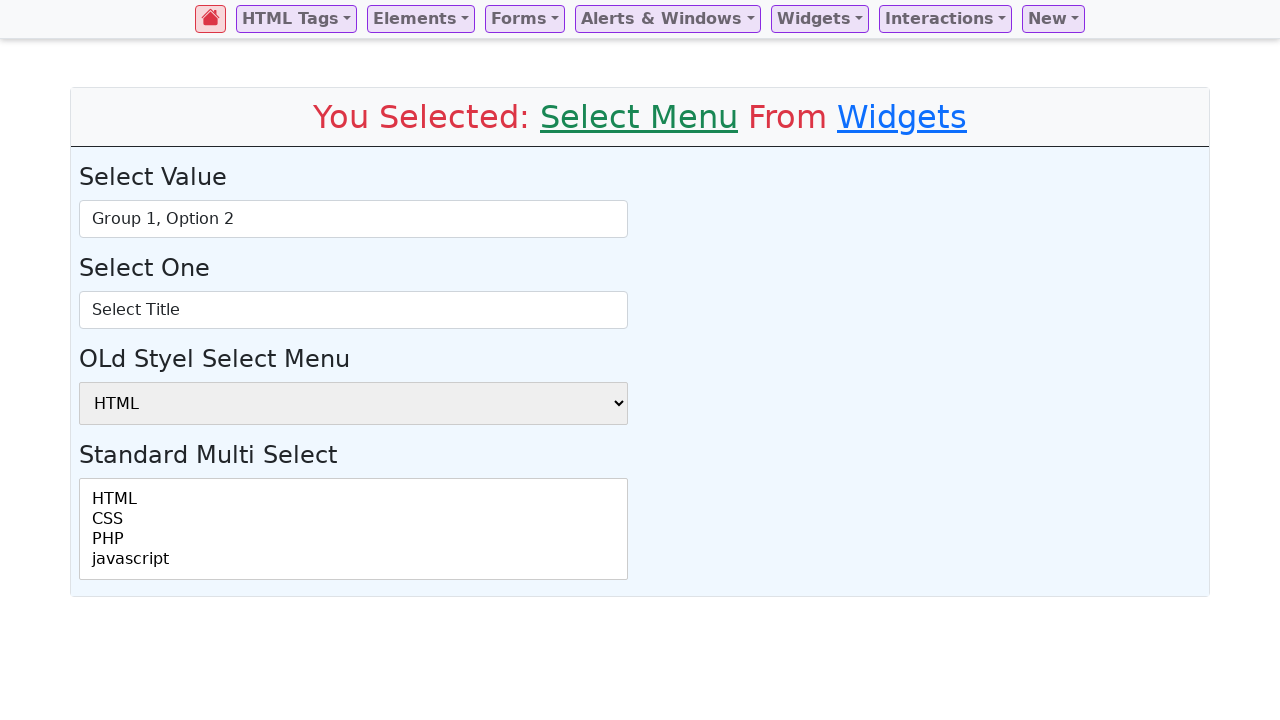

Selected option at index 3 from dropdown on xpath=//*[@id='main_content']/div/div/div/div[1]/select
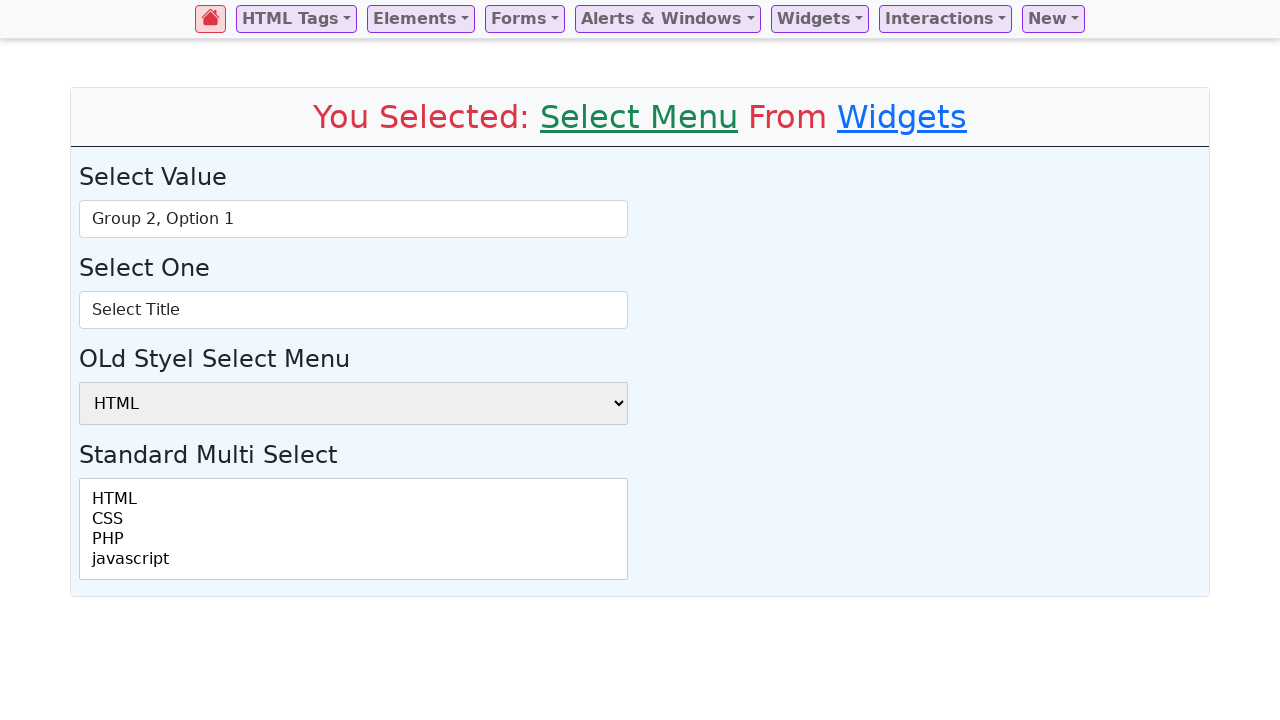

Selected option at index 4 from dropdown on xpath=//*[@id='main_content']/div/div/div/div[1]/select
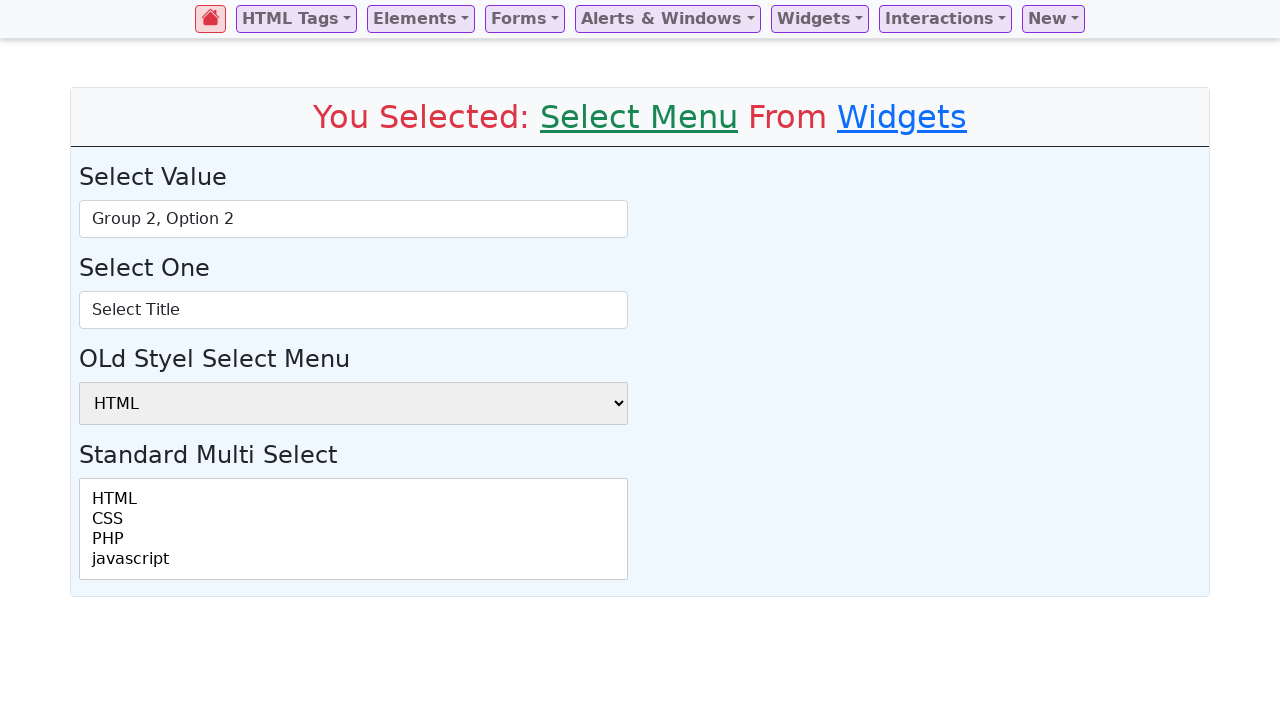

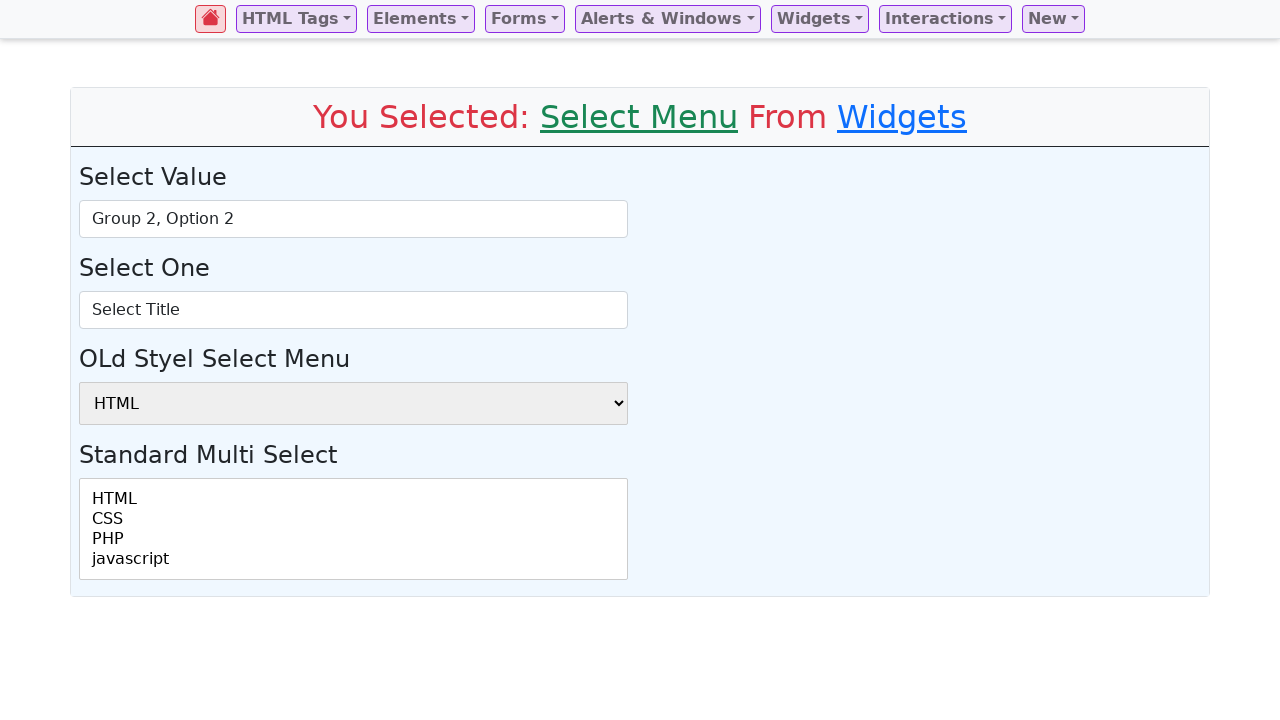